Tests handling of new browser windows by clicking a link to switch to separate windows mode, then clicking a button to open a new window

Starting URL: https://demo.automationtesting.in/Windows.html

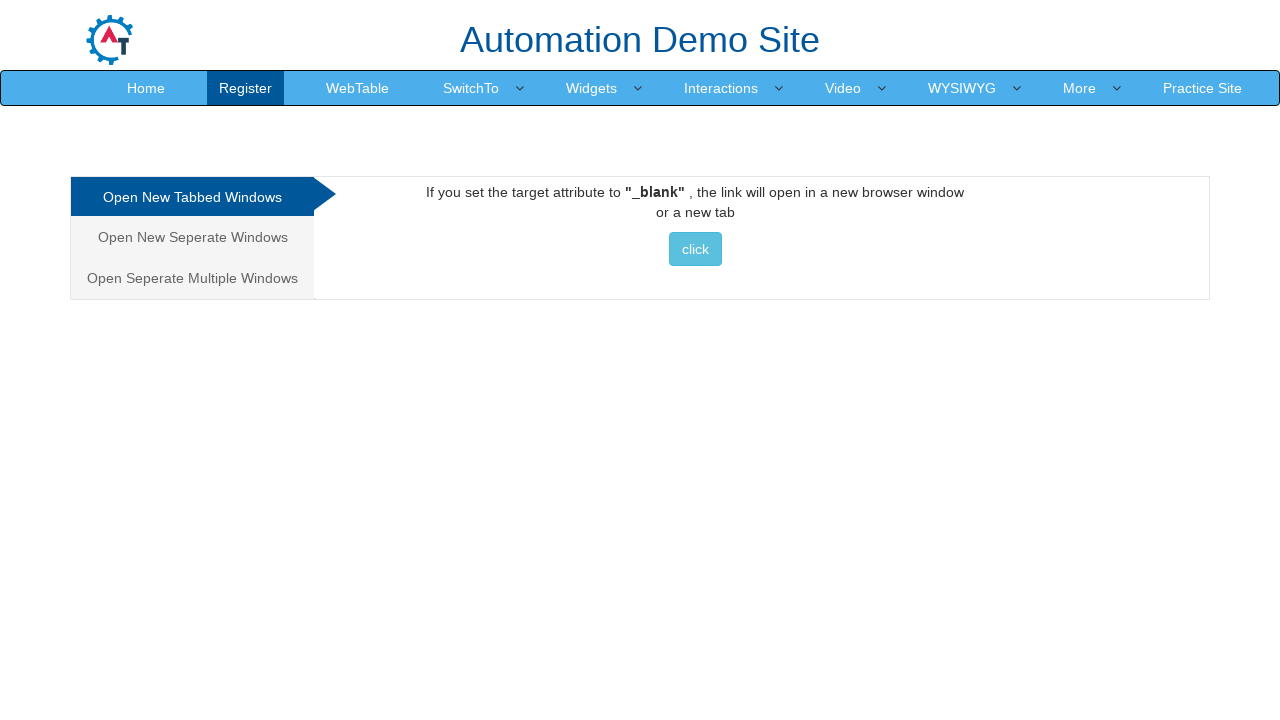

Clicked 'Open New Seperate Windows' link at (192, 237) on internal:role=link[name="Open New Seperate Windows"i]
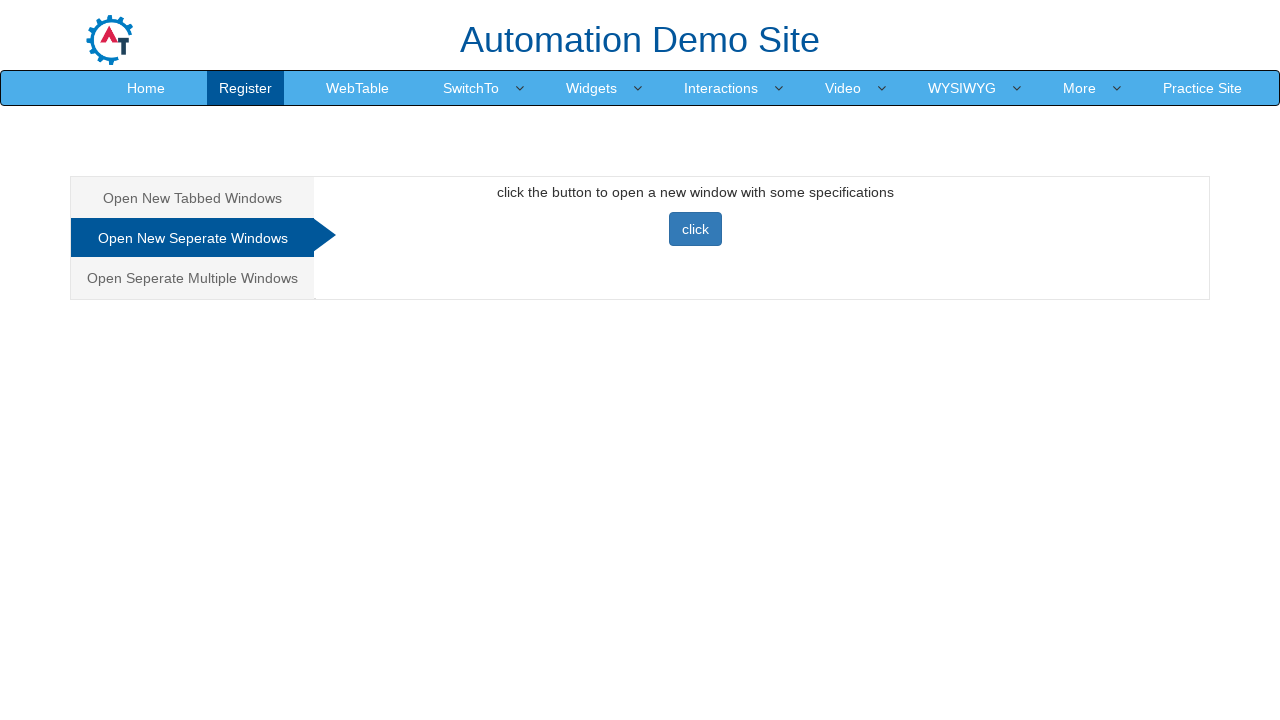

Clicked button to open new window at (695, 229) on internal:role=button[name="click"i]
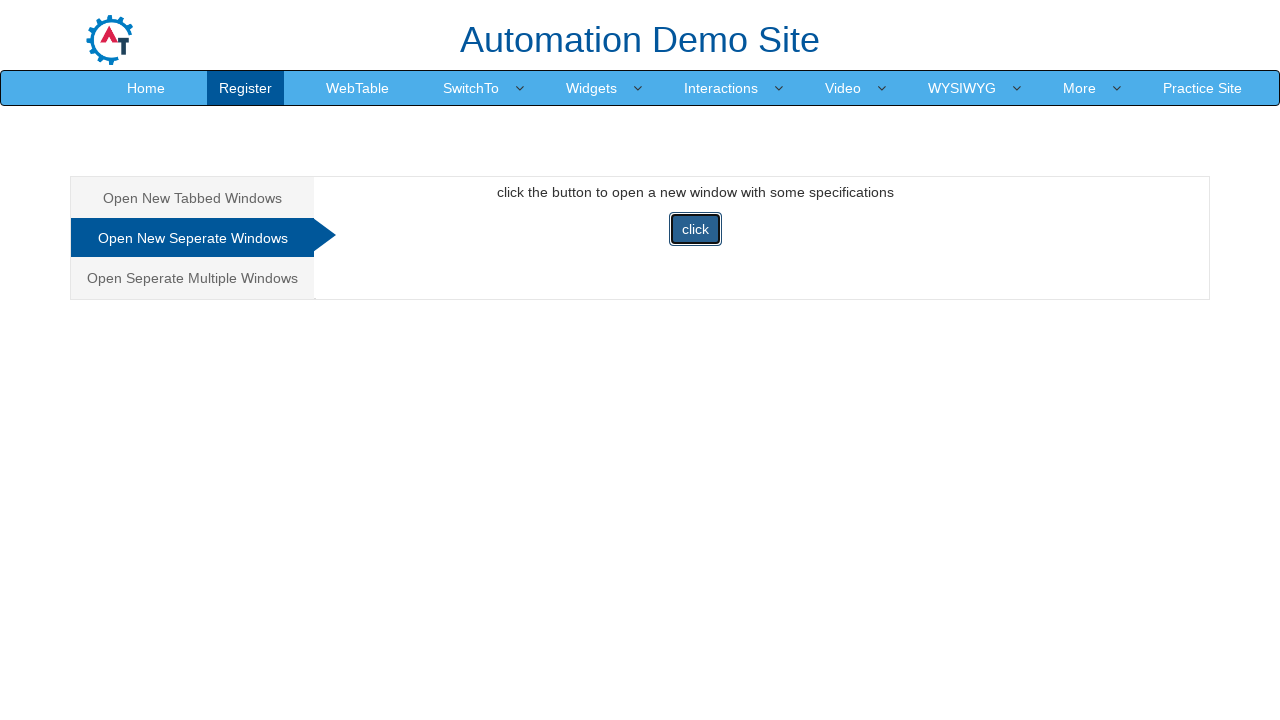

New window opened and captured
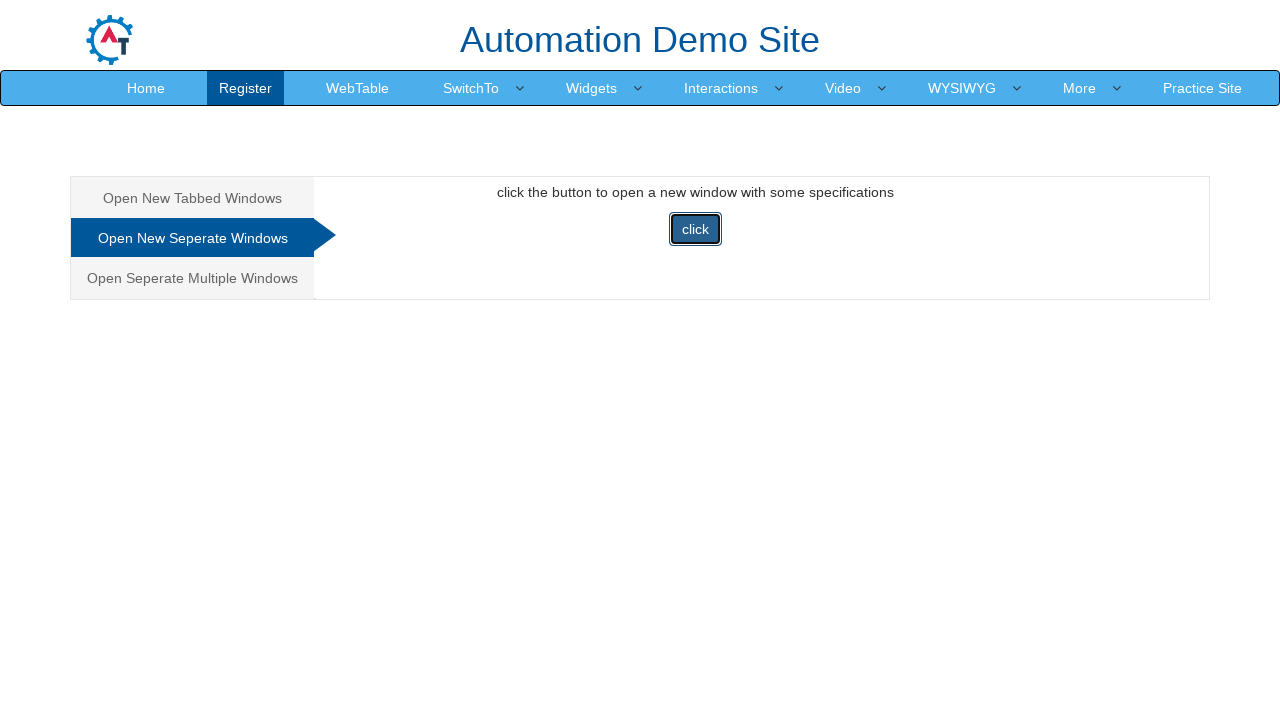

New window finished loading
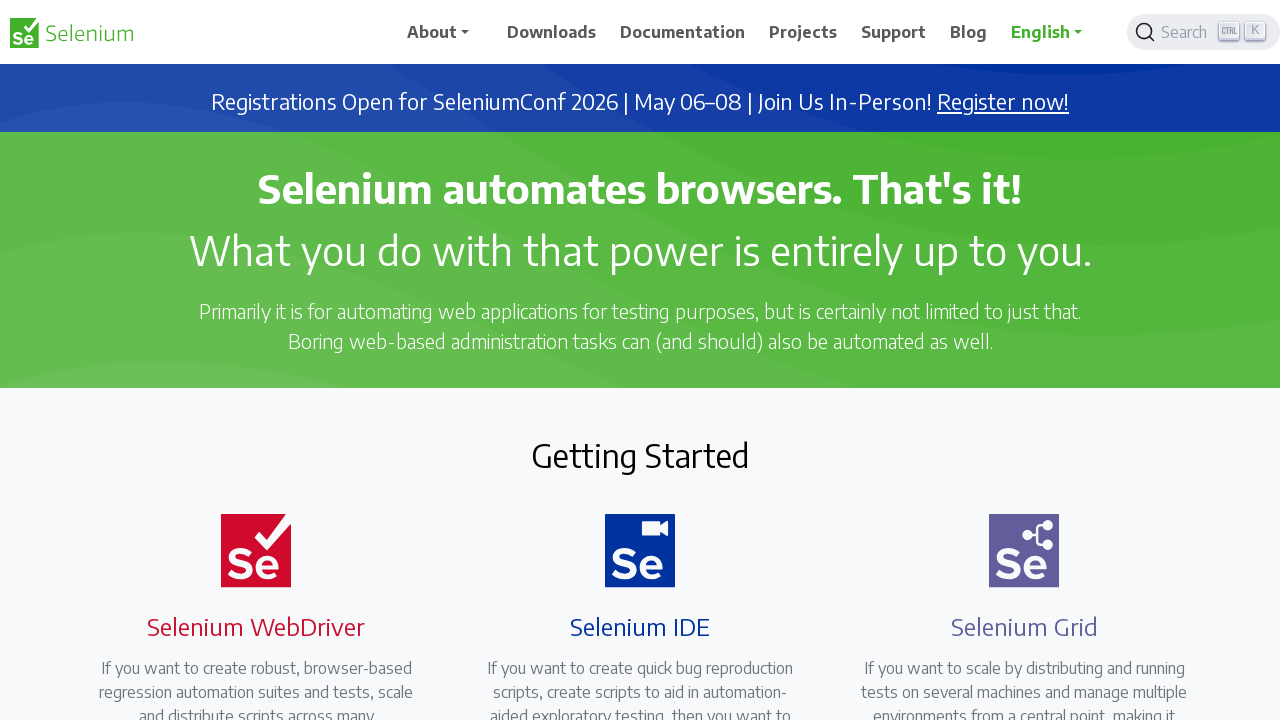

Retrieved title of new window
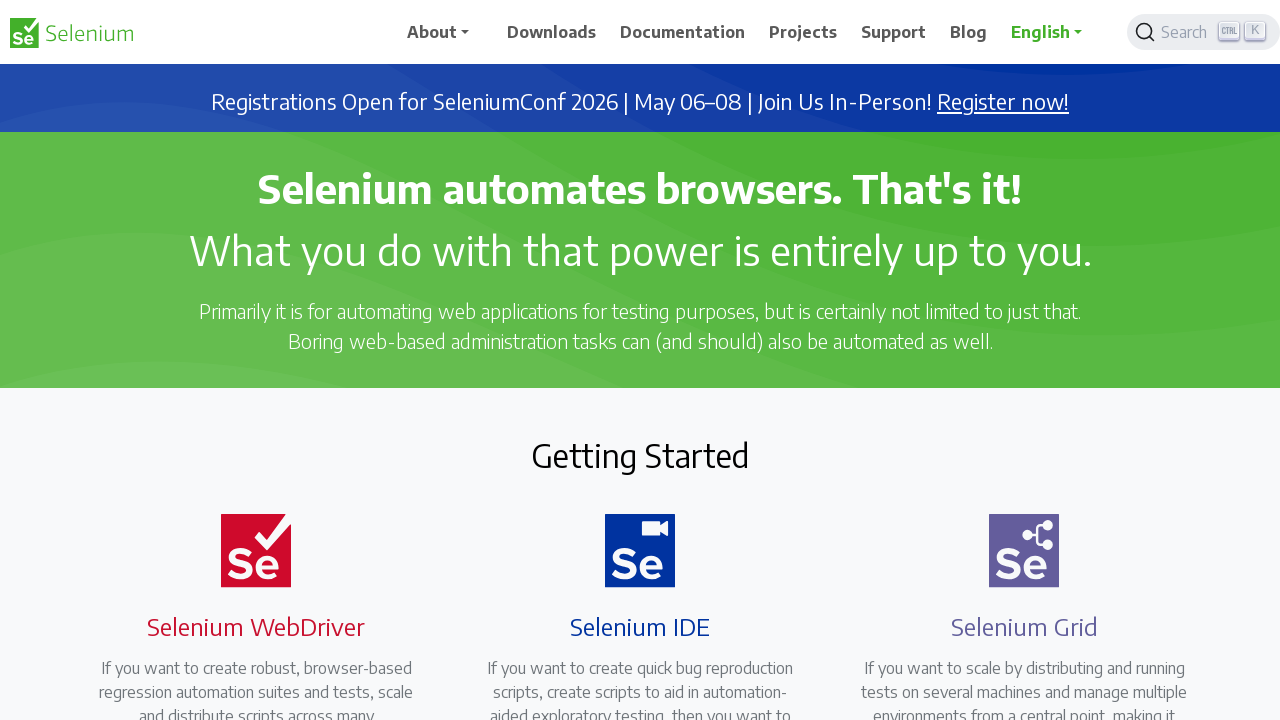

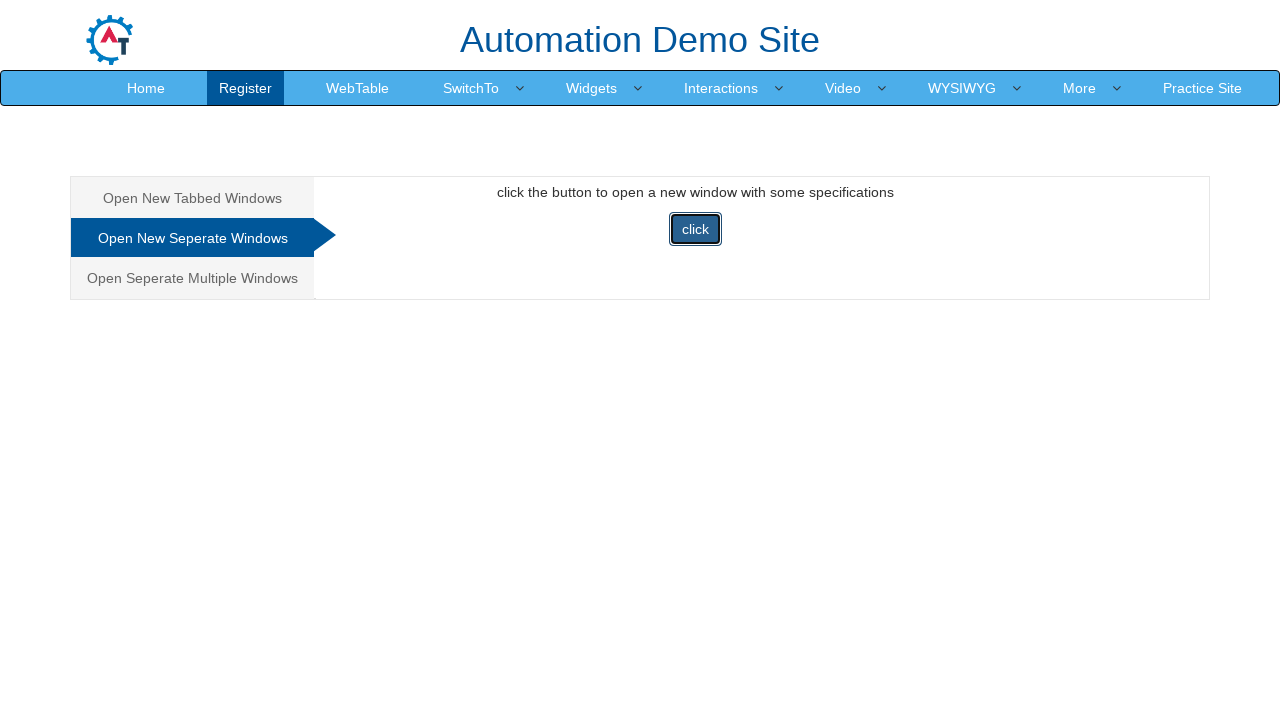